Waits for a price to reach $100, clicks a booking button, handles an alert to get a mathematical value, calculates a result, and submits the answer.

Starting URL: http://suninjuly.github.io/explicit_wait2.html

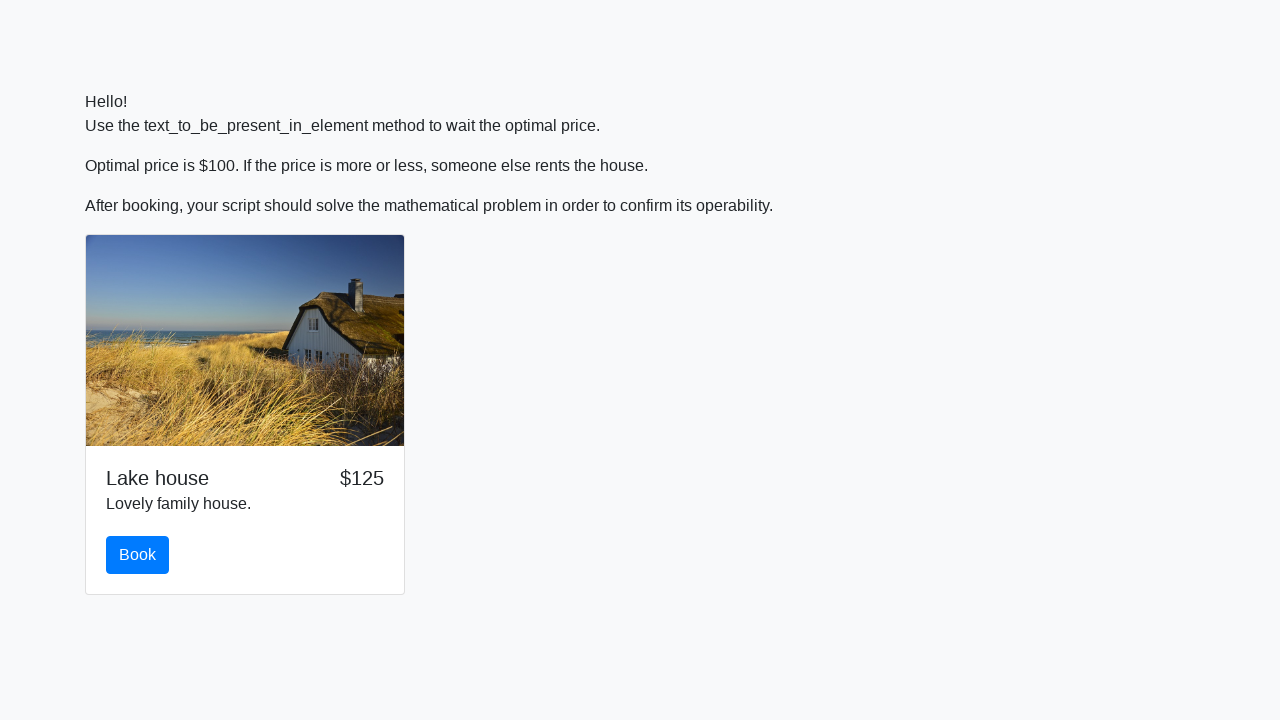

Waited for price to reach $100
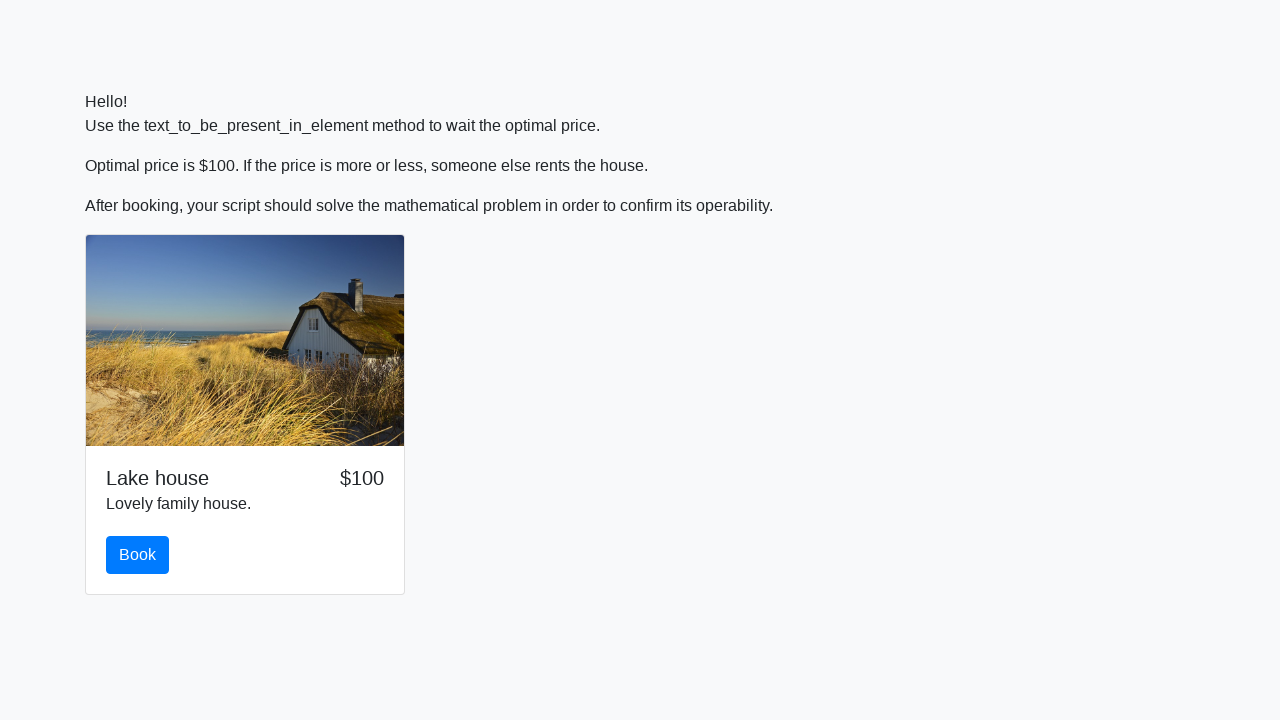

Clicked the Book button at (138, 555) on #book
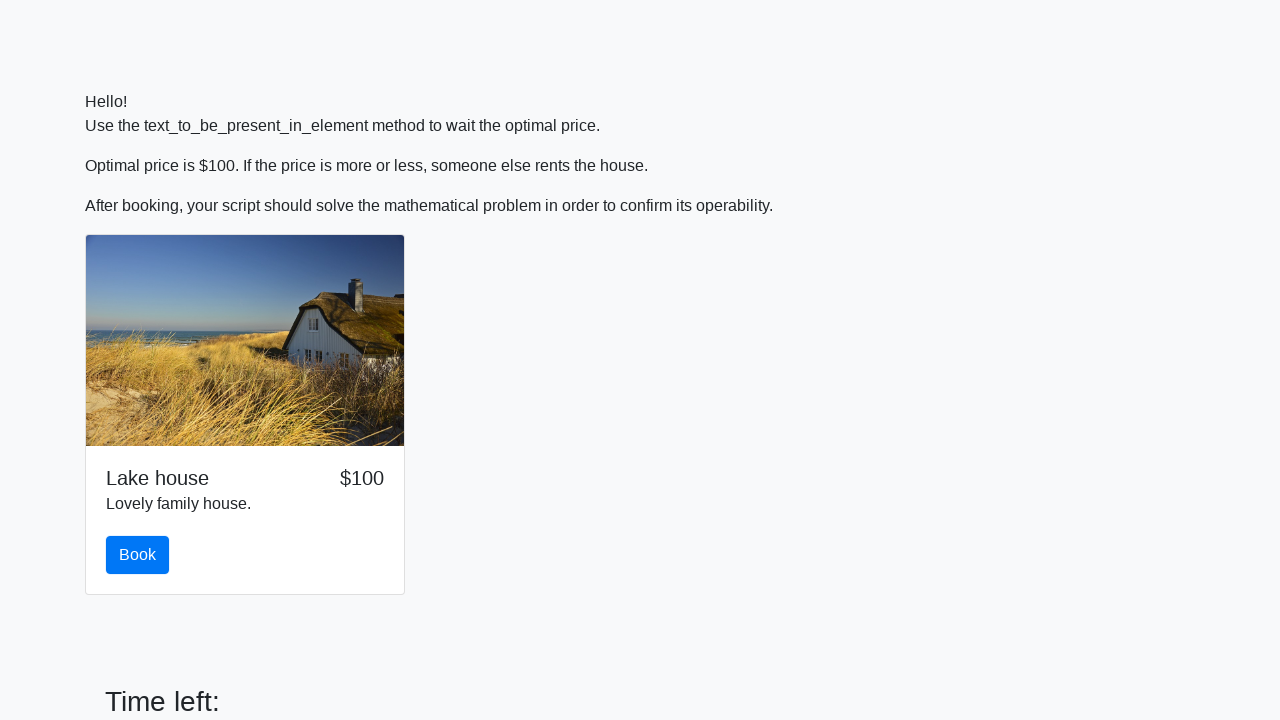

Registered dialog handler to extract value and calculate answer
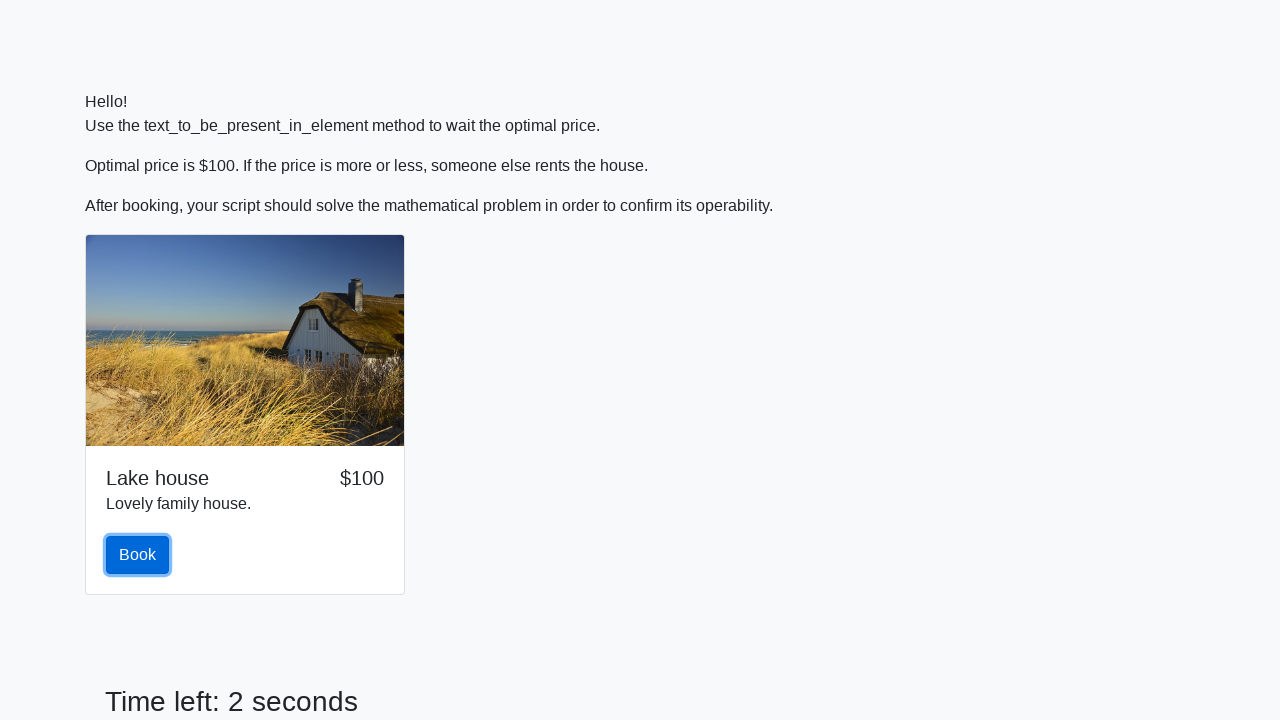

Triggered any pending dialogs
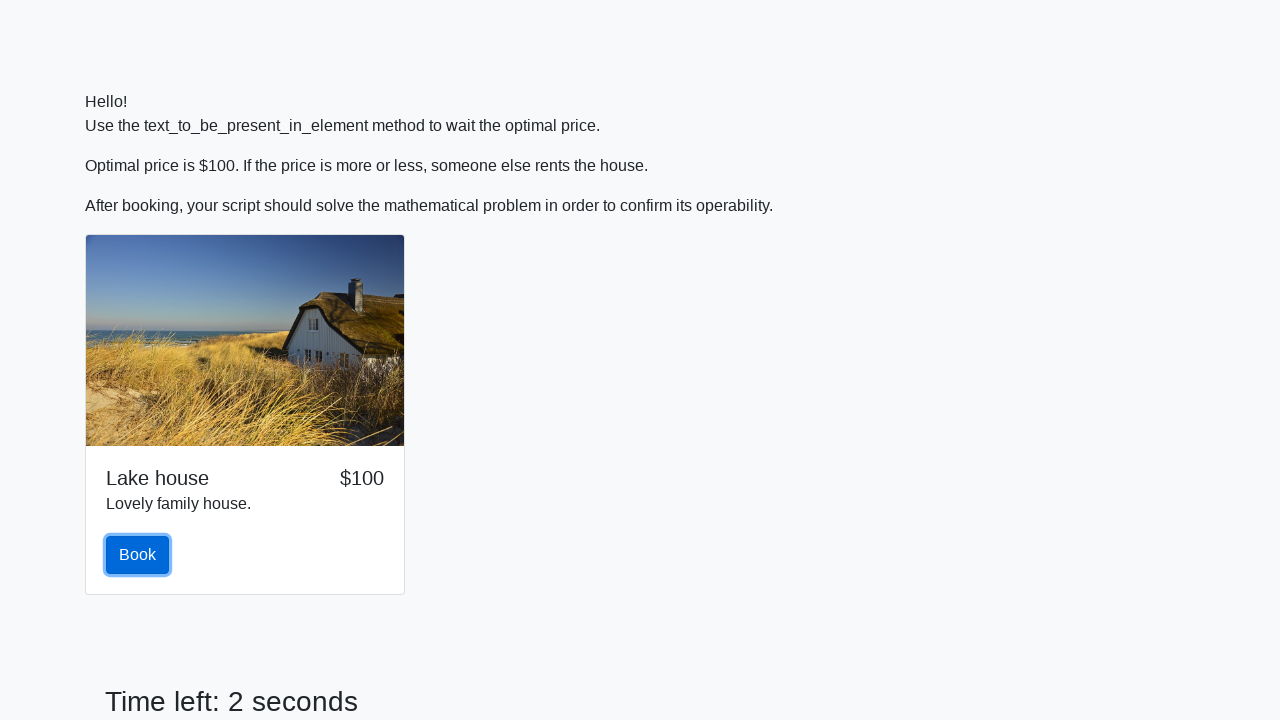

Waited for dialog handling to complete
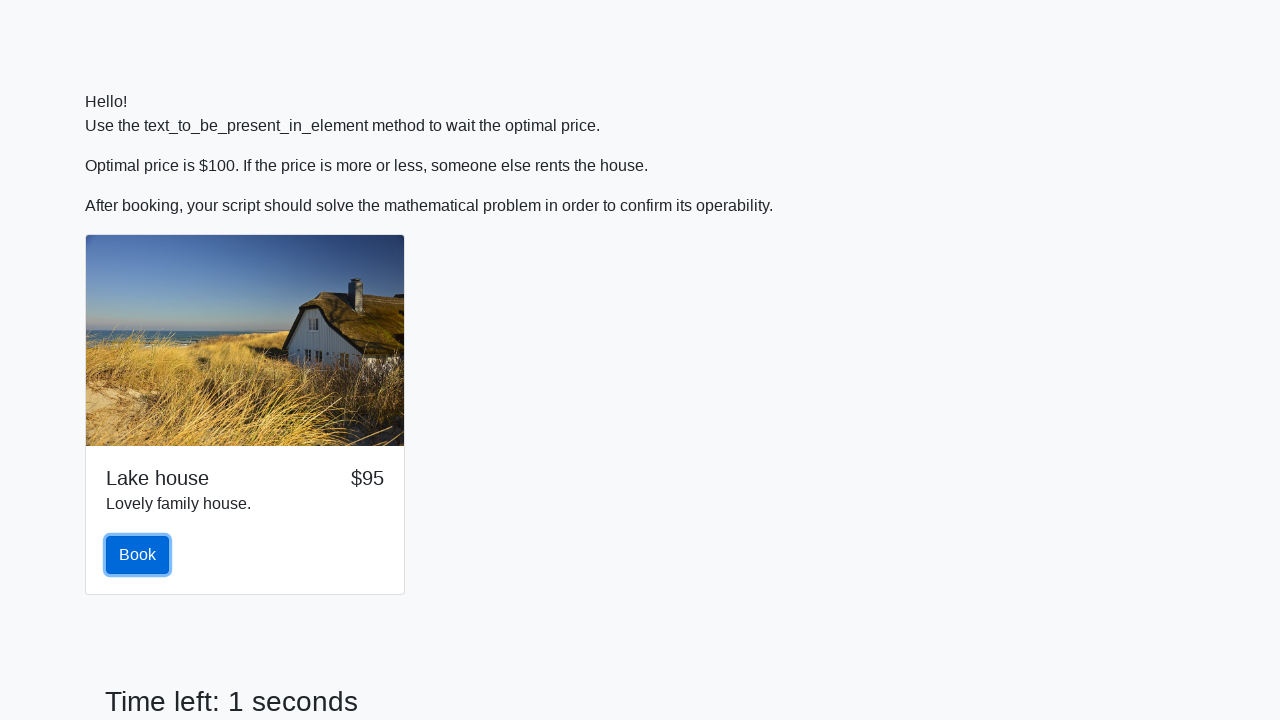

Clicked the Solve button to submit the answer at (143, 651) on #solve
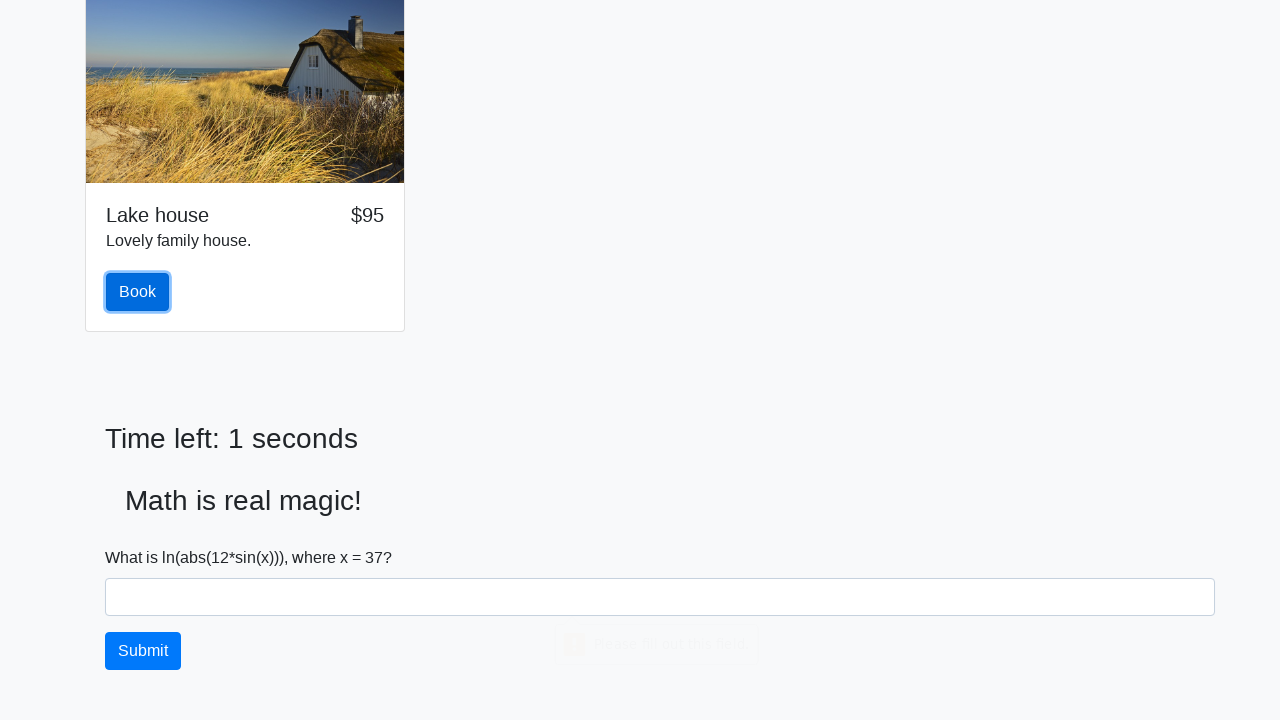

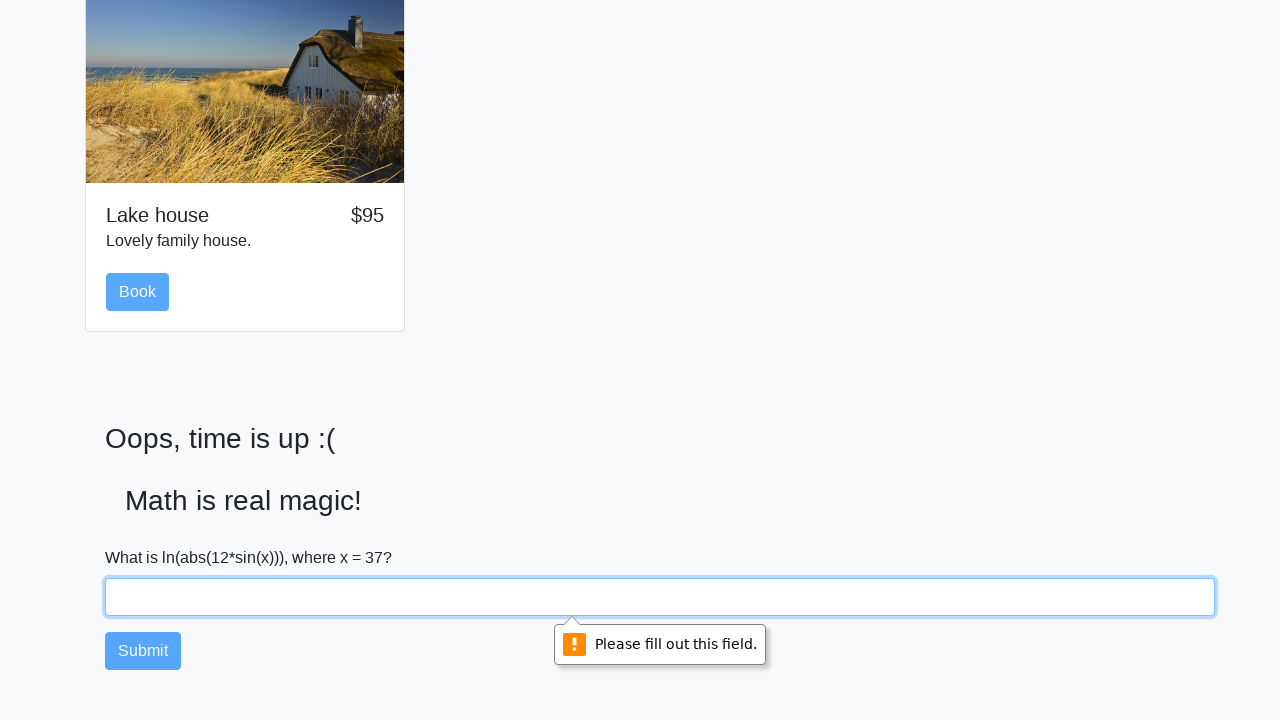